Tests checkbox and radio button functionality on an automation practice page by selecting a specific checkbox (option2) and clicking a radio button, then verifying their selected states

Starting URL: https://rahulshettyacademy.com/AutomationPractice/

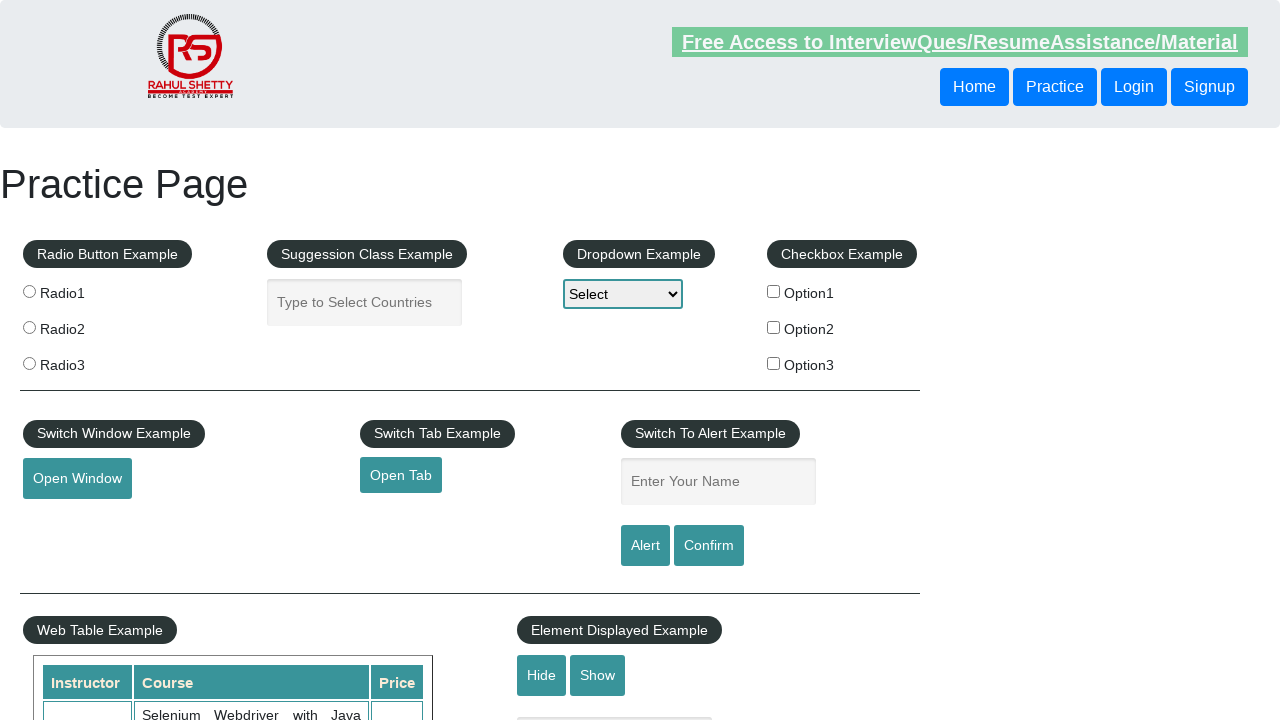

Clicked checkbox with value 'option2' at (774, 327) on xpath=//input[@type='checkbox'][@value='option2']
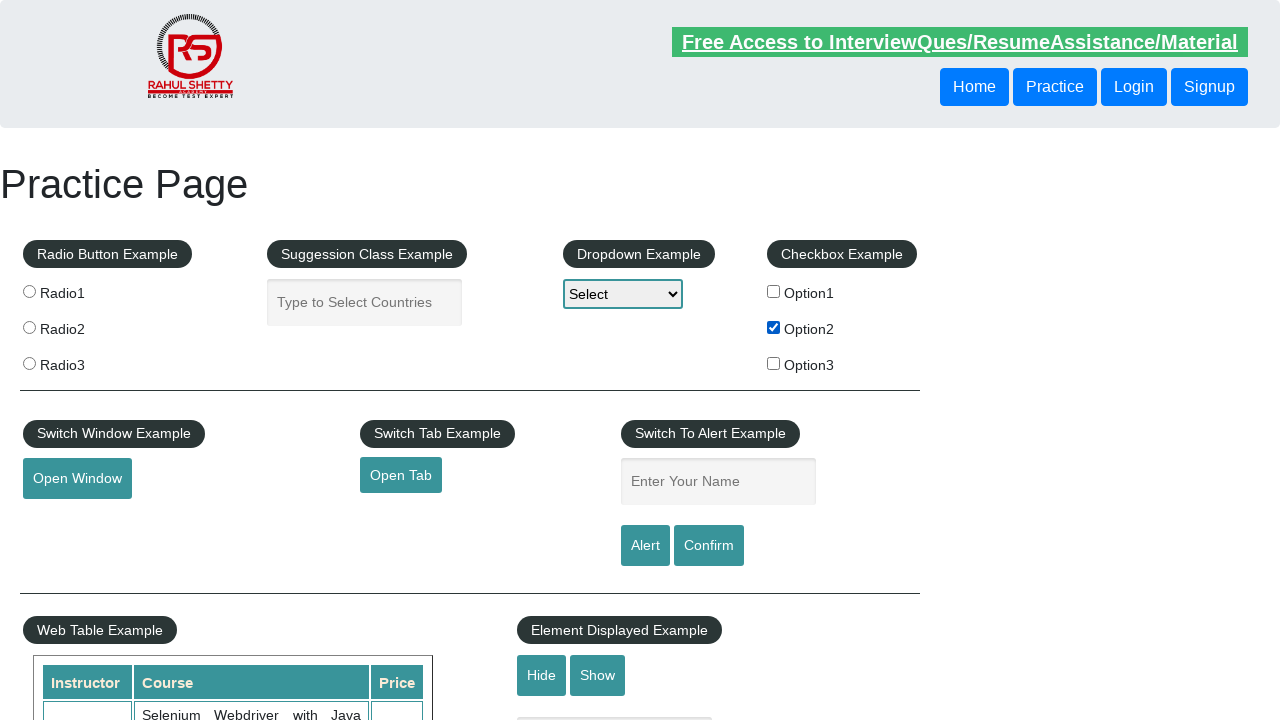

Verified that checkbox 'option2' is checked
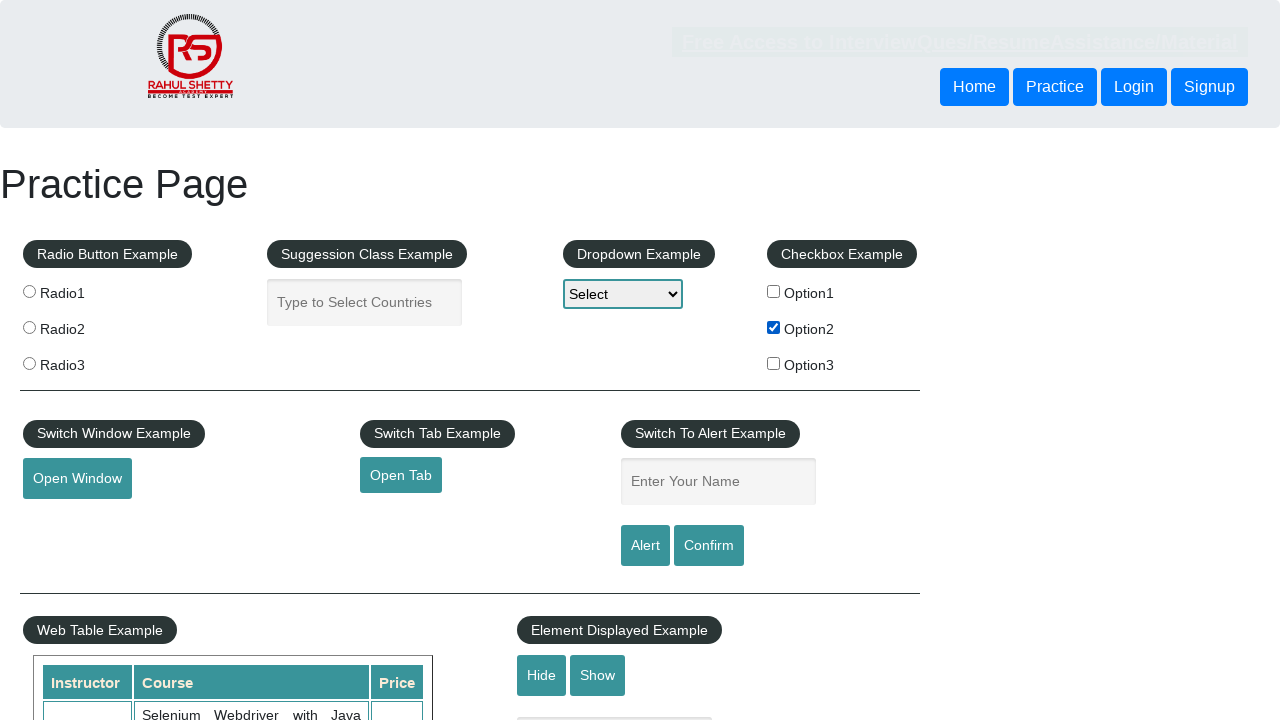

Clicked the second radio button at (29, 327) on input[name='radioButton'] >> nth=1
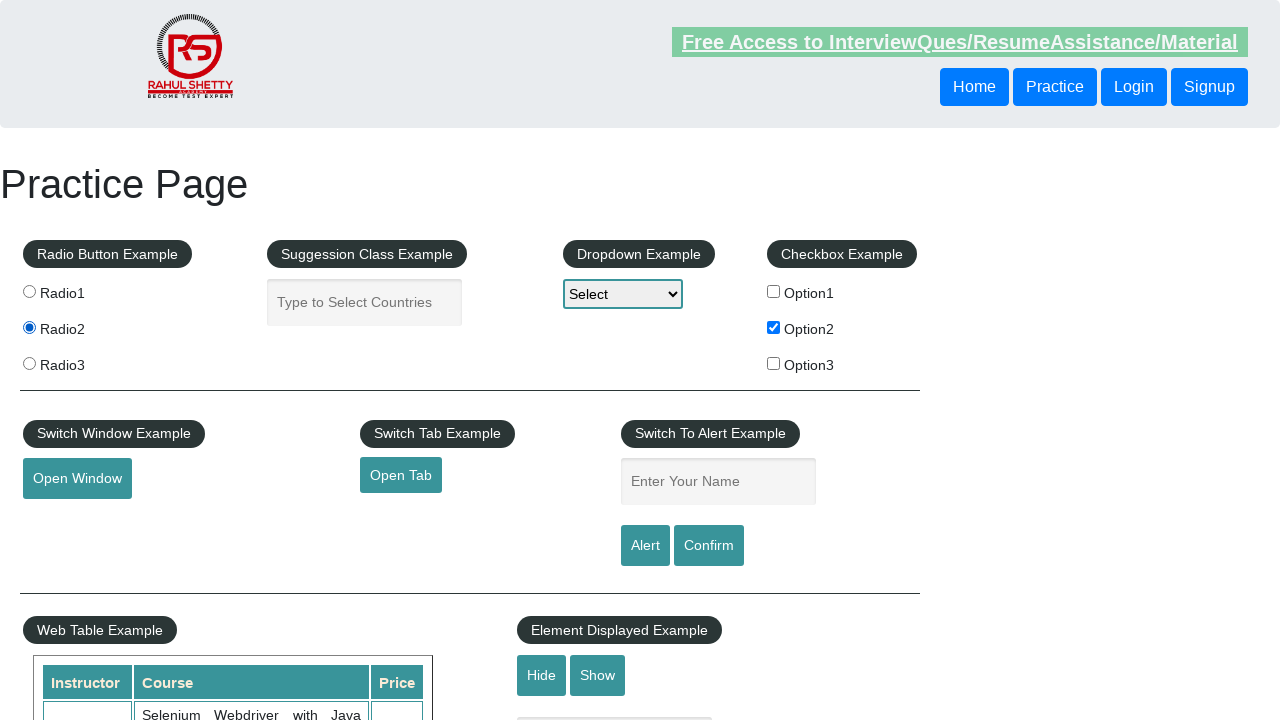

Verified that the second radio button is checked
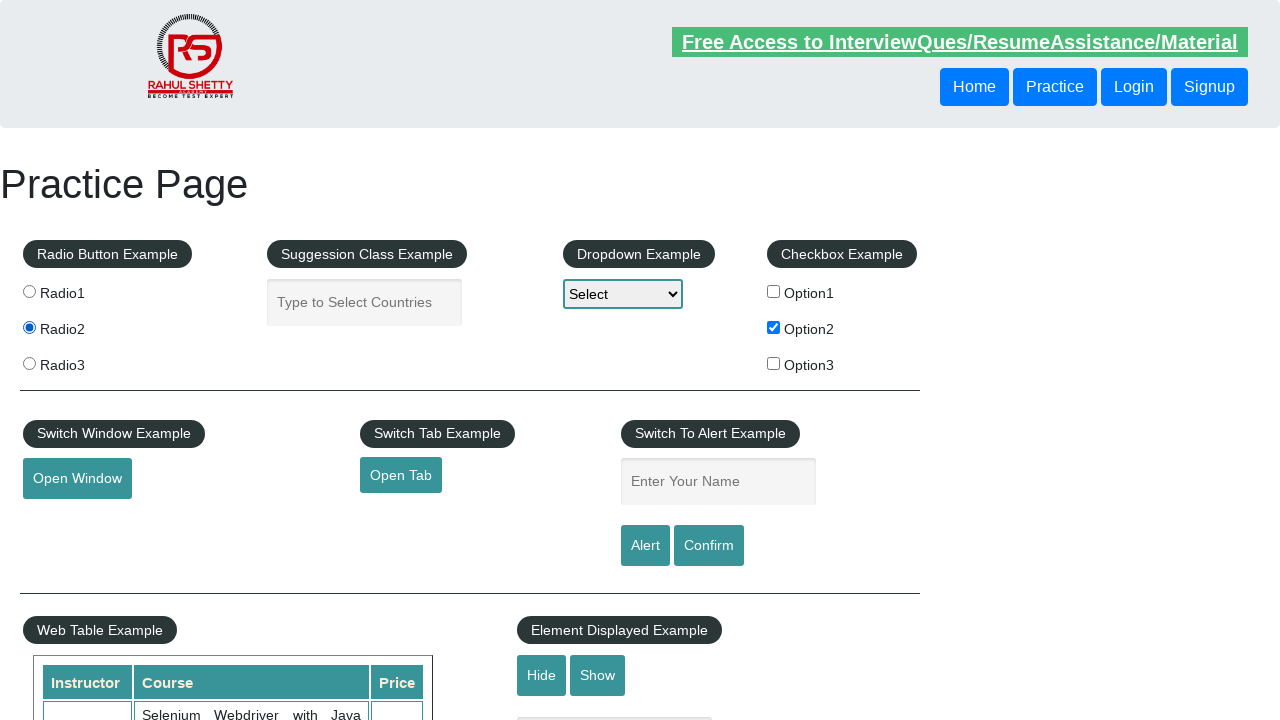

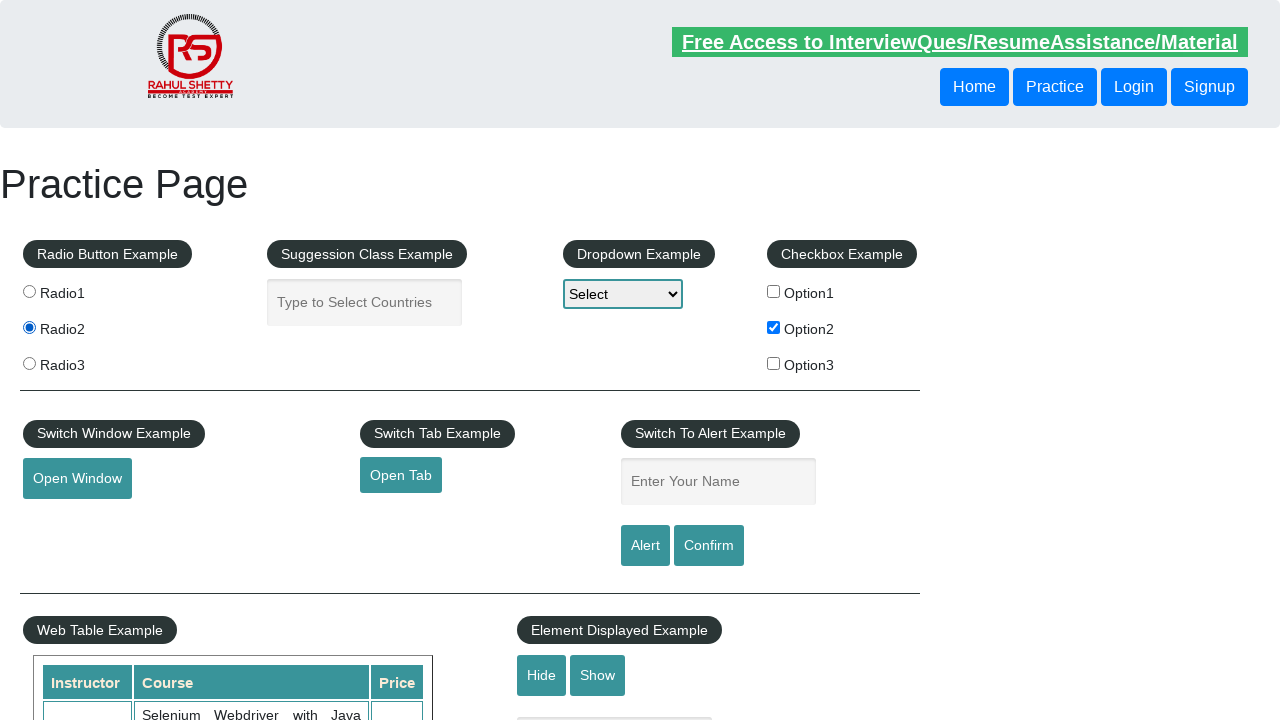